Tests form field interactions by navigating to a page, entering text in input fields, clearing them, and submitting the form

Starting URL: https://teserat.github.io/welcome/

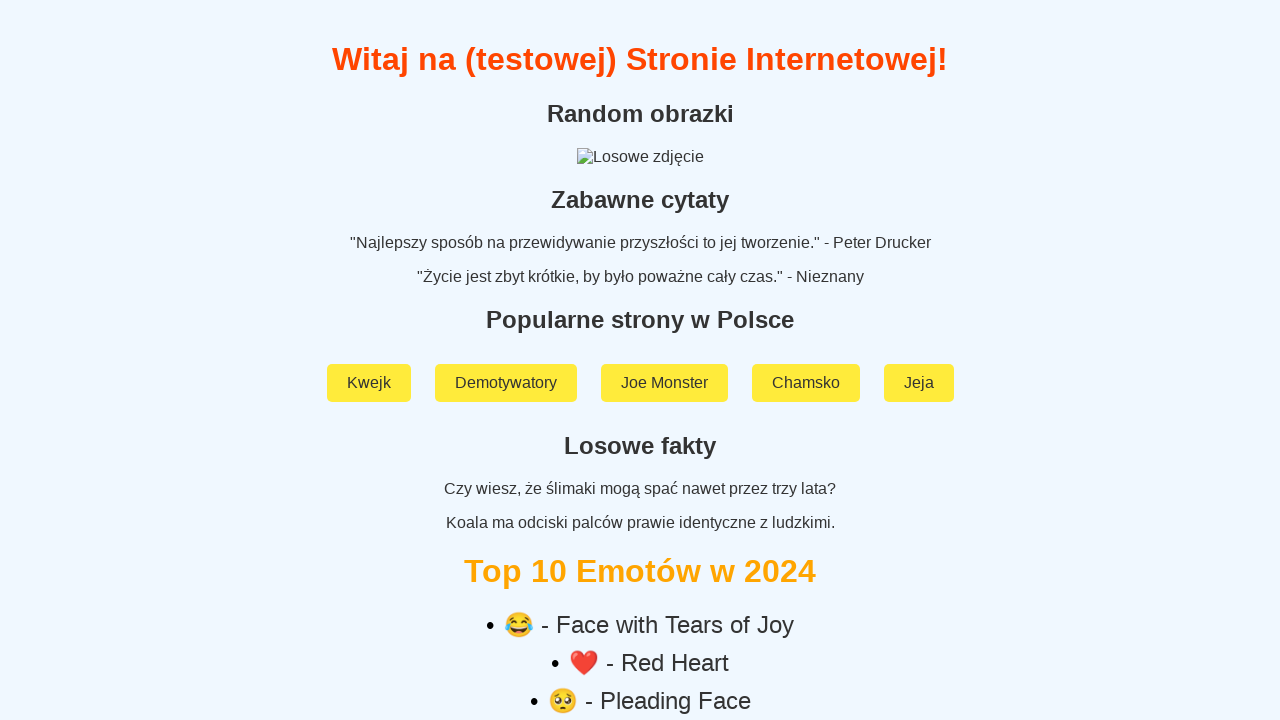

Clicked on 'Rozchodniak' link at (640, 592) on text=Rozchodniak
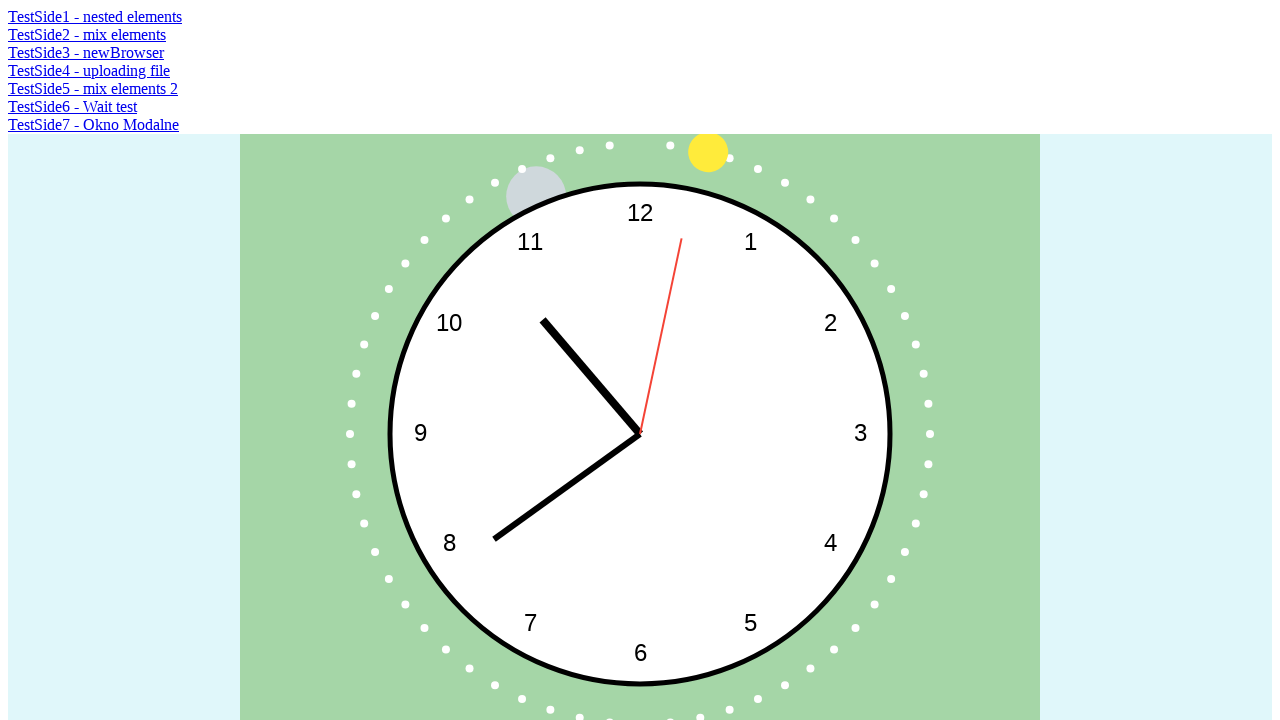

Clicked on 'TestSide2 - mix elements' link at (87, 34) on text=TestSide2 - mix elements
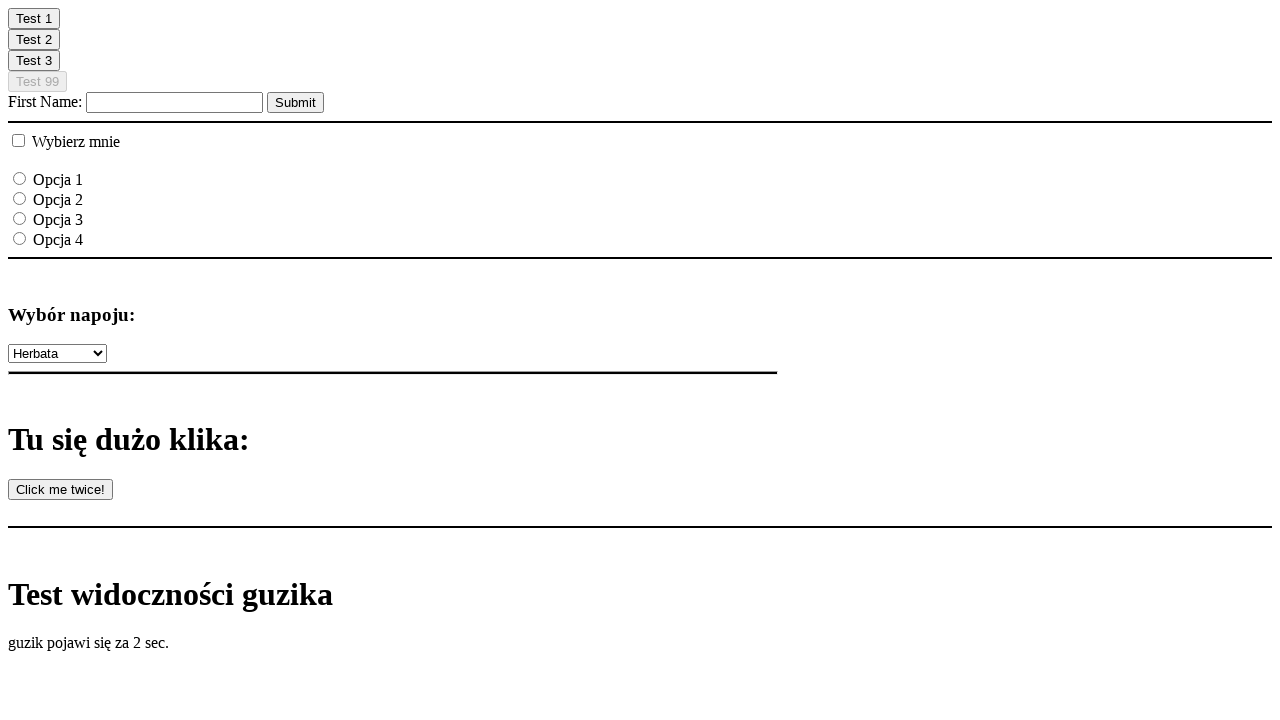

Filled name field with 'Szymon' on #fname
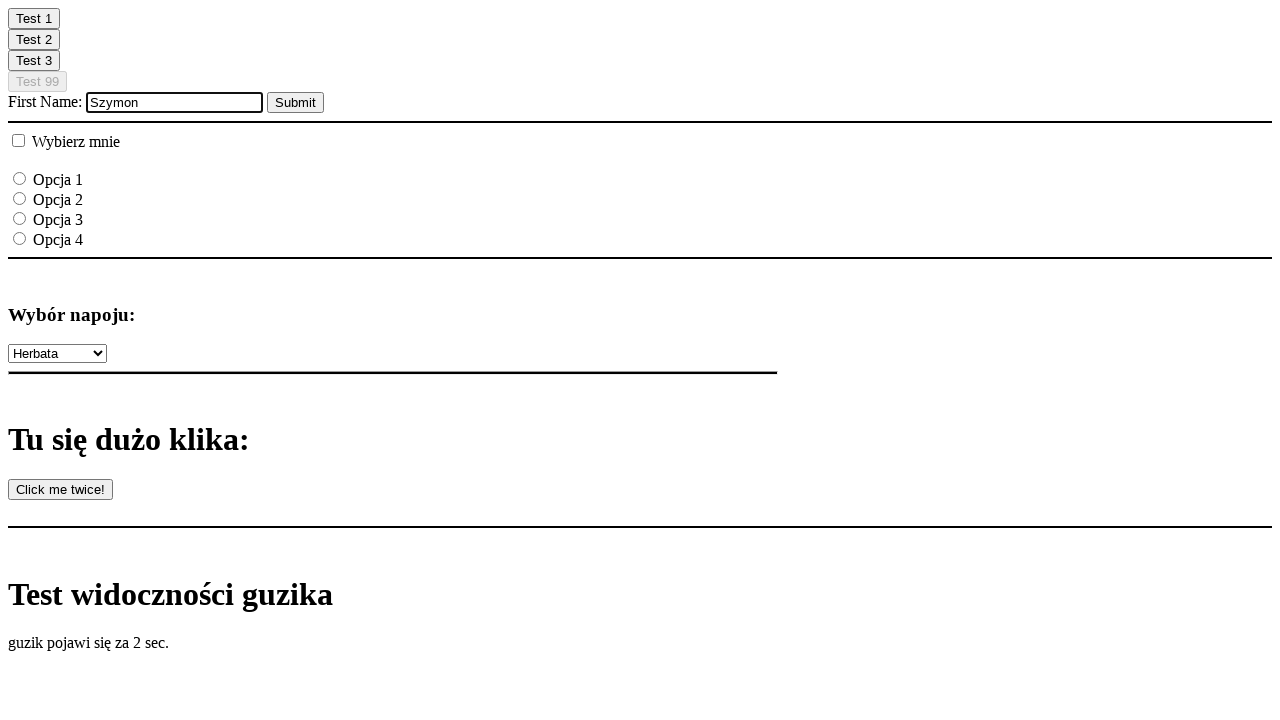

Cleared name field on #fname
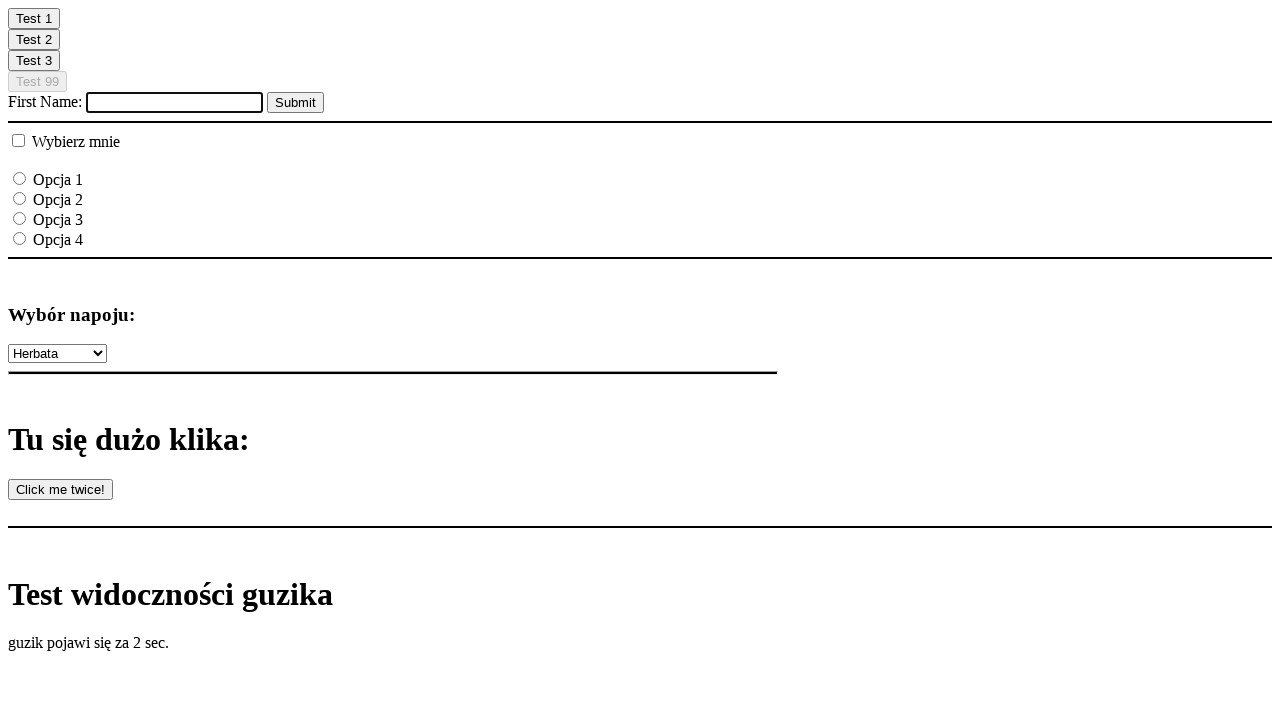

Filled name field with 'Jendrek' on #fname
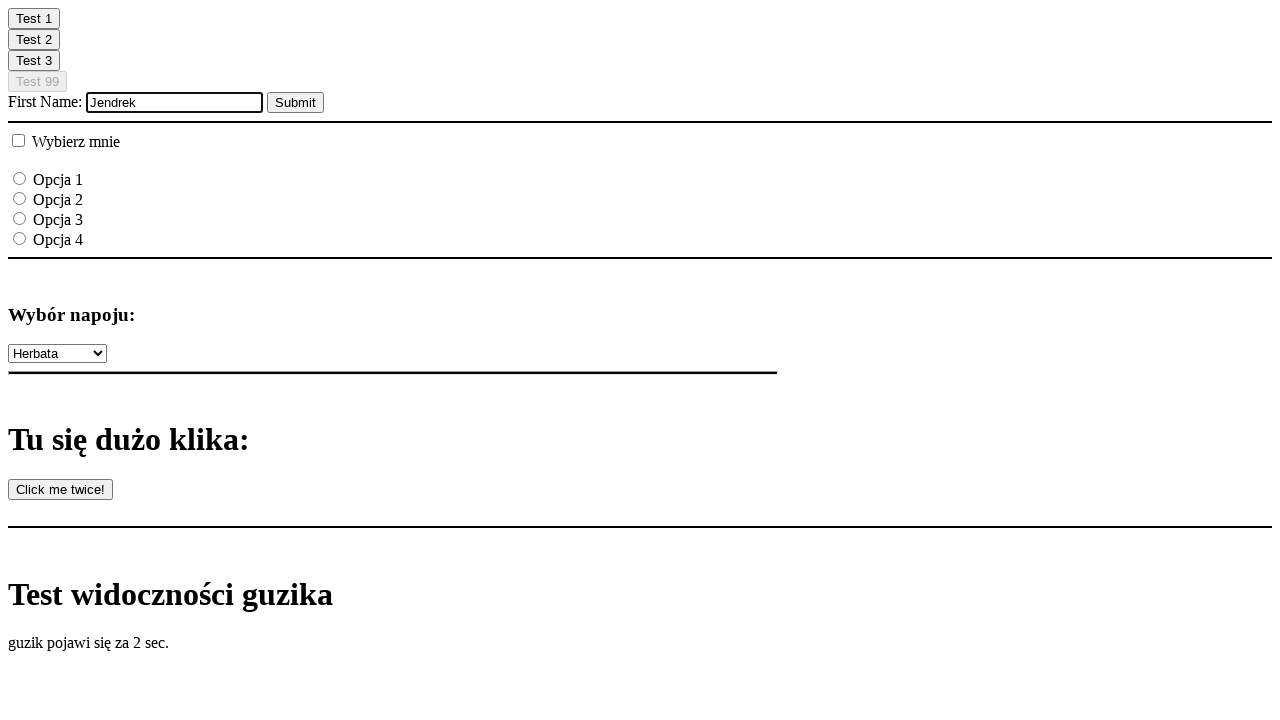

Clicked submit button at (296, 102) on input[type='submit']
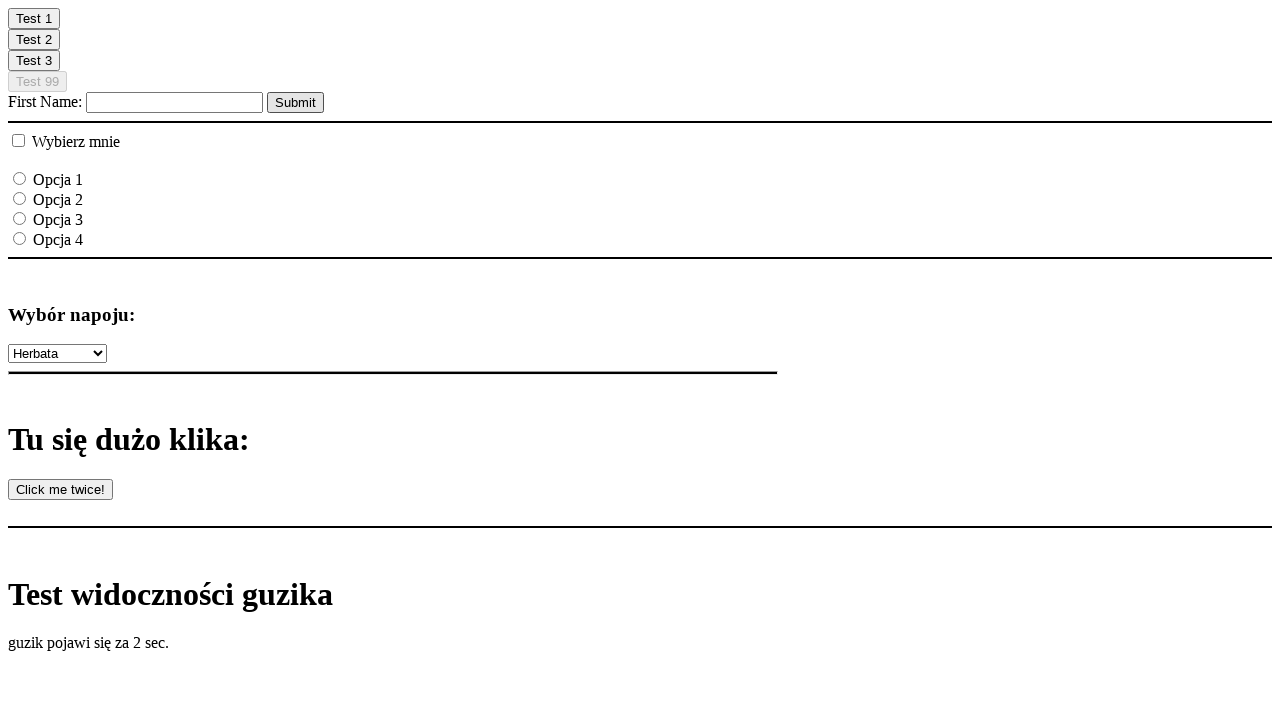

Filled name field with 'Mike' on #fname
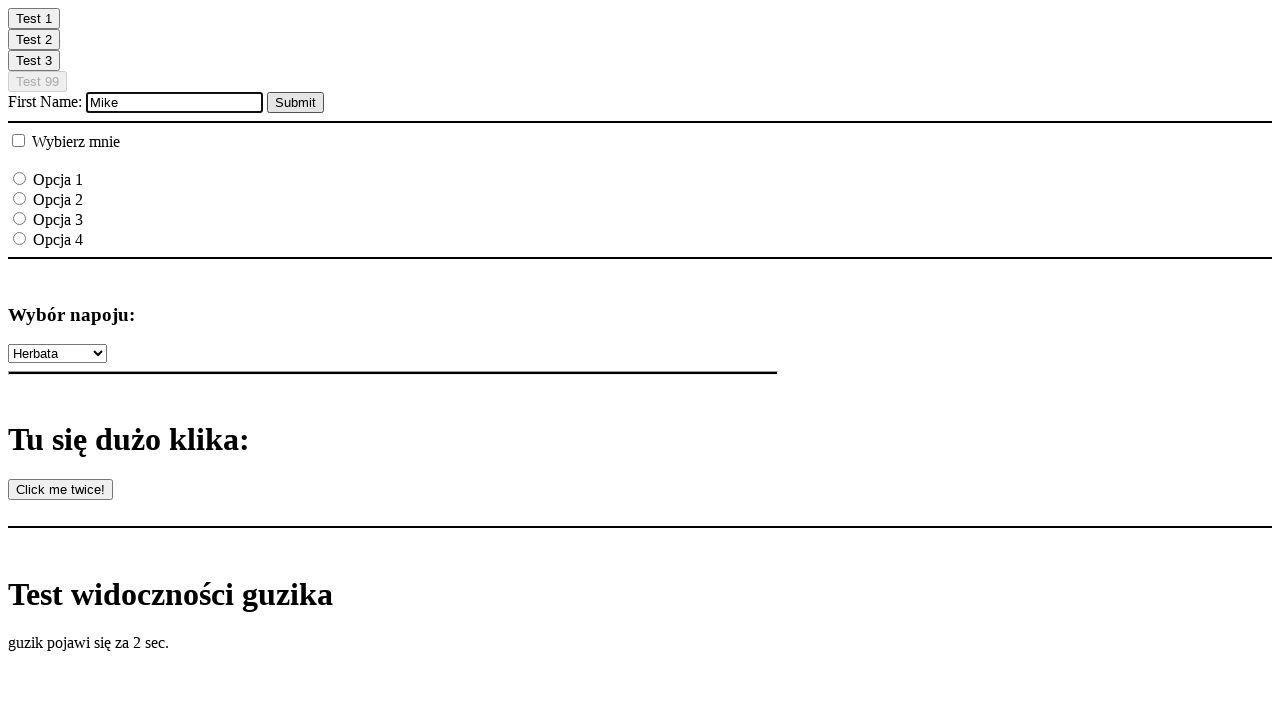

Clicked submit button again at (296, 102) on input[type='submit']
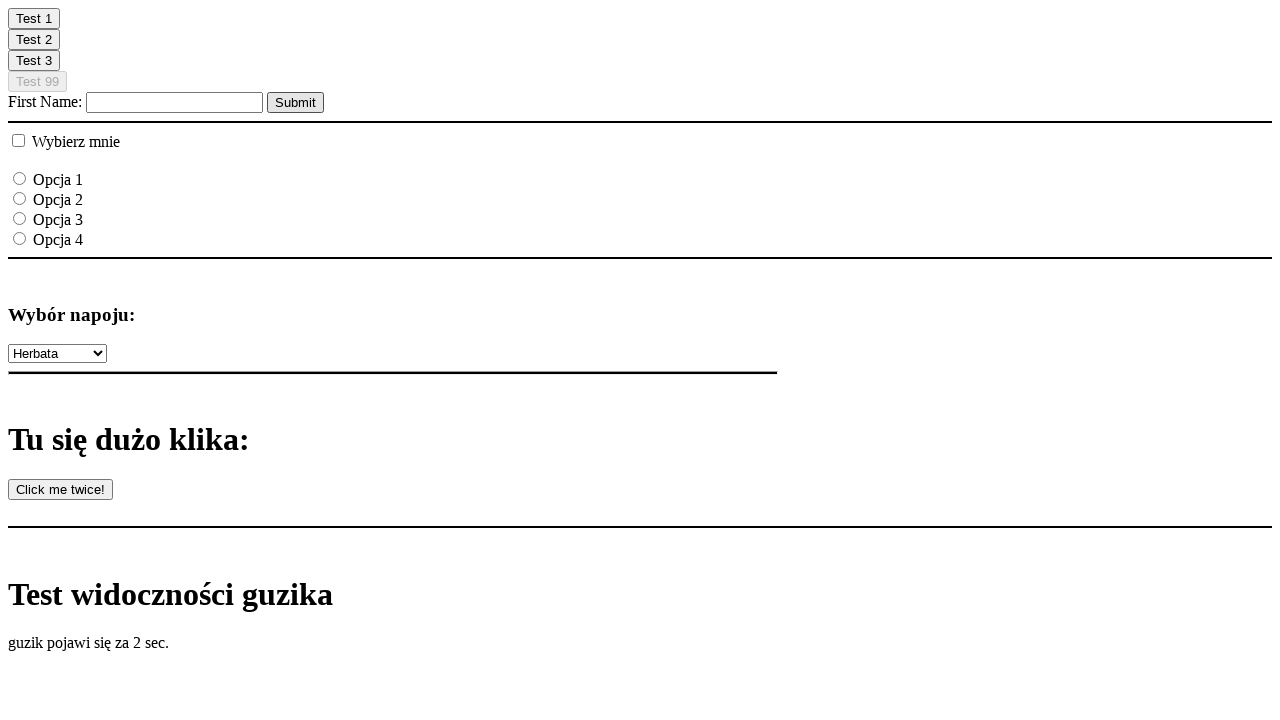

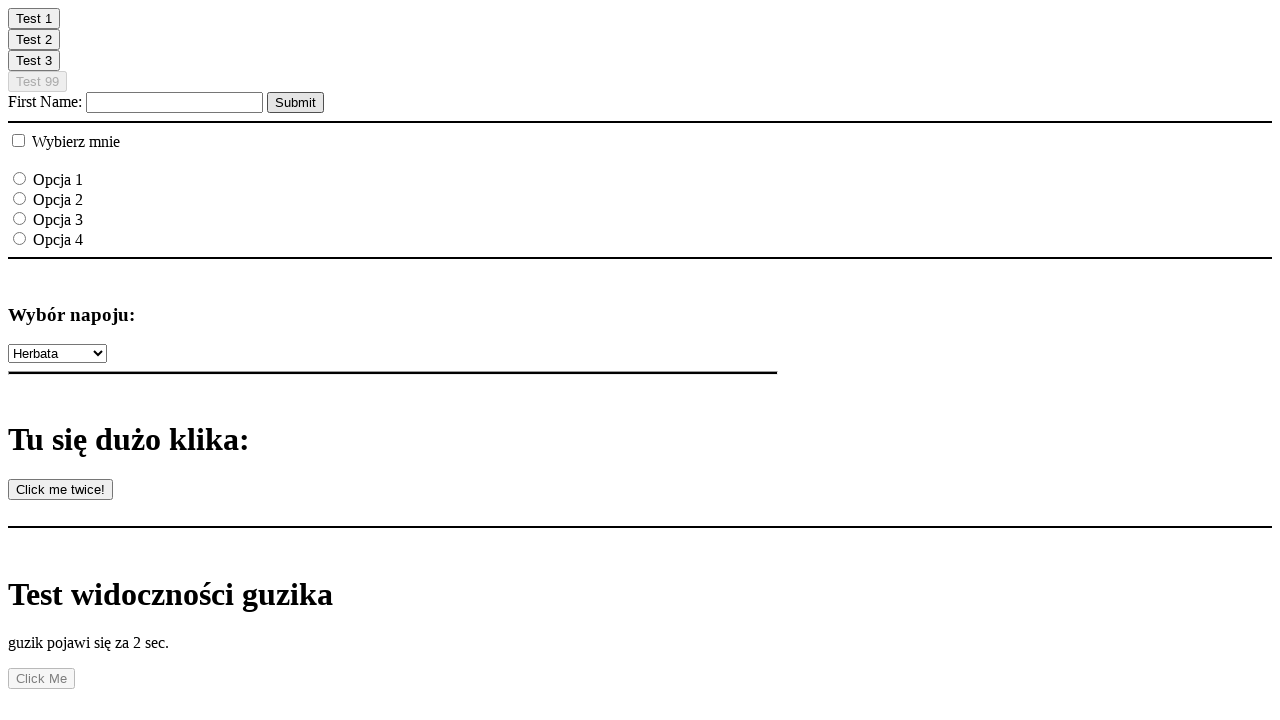